Navigates to Hepsiburada homepage and verifies the page loads by checking the title

Starting URL: https://www.hepsiburada.com

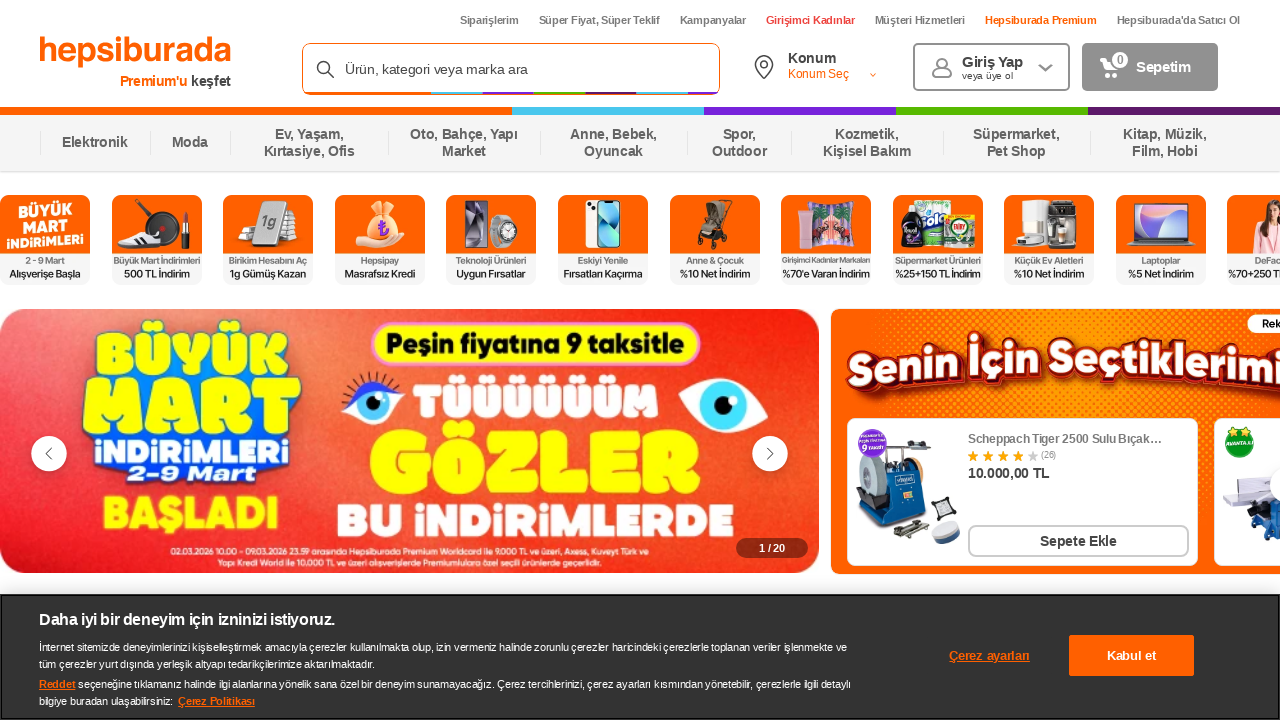

Navigated to Hepsiburada homepage
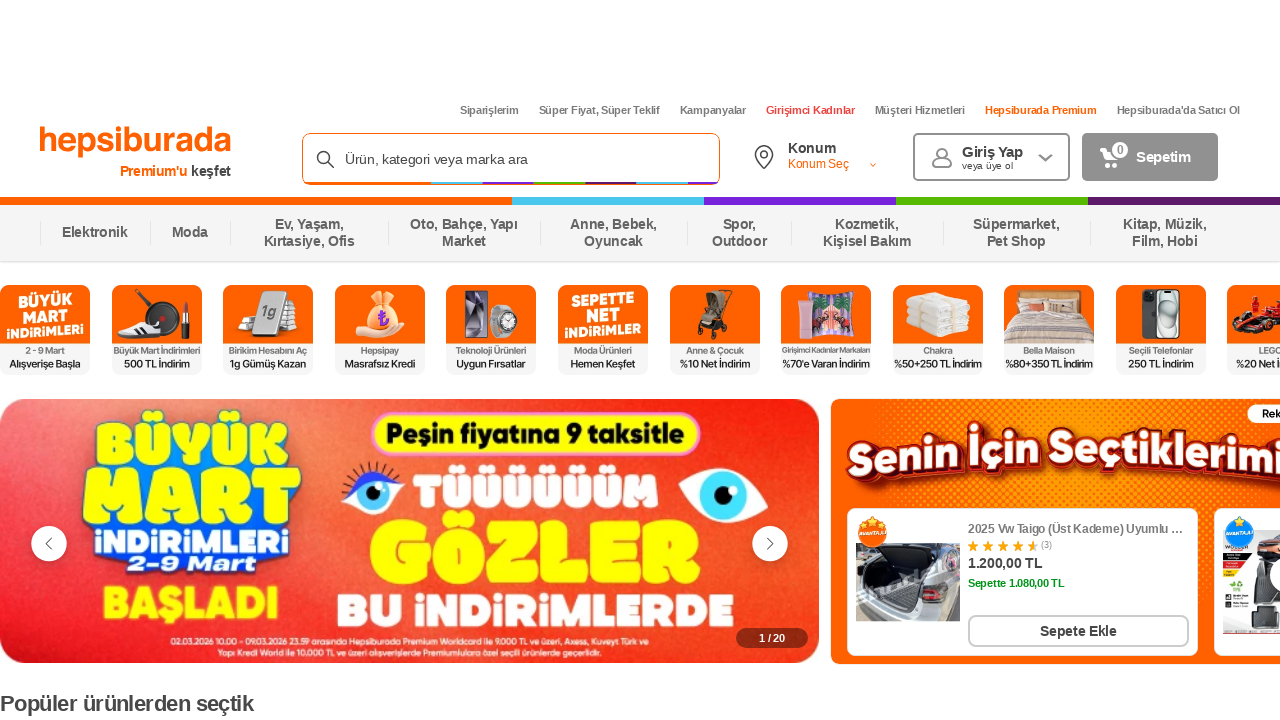

Page DOM content loaded
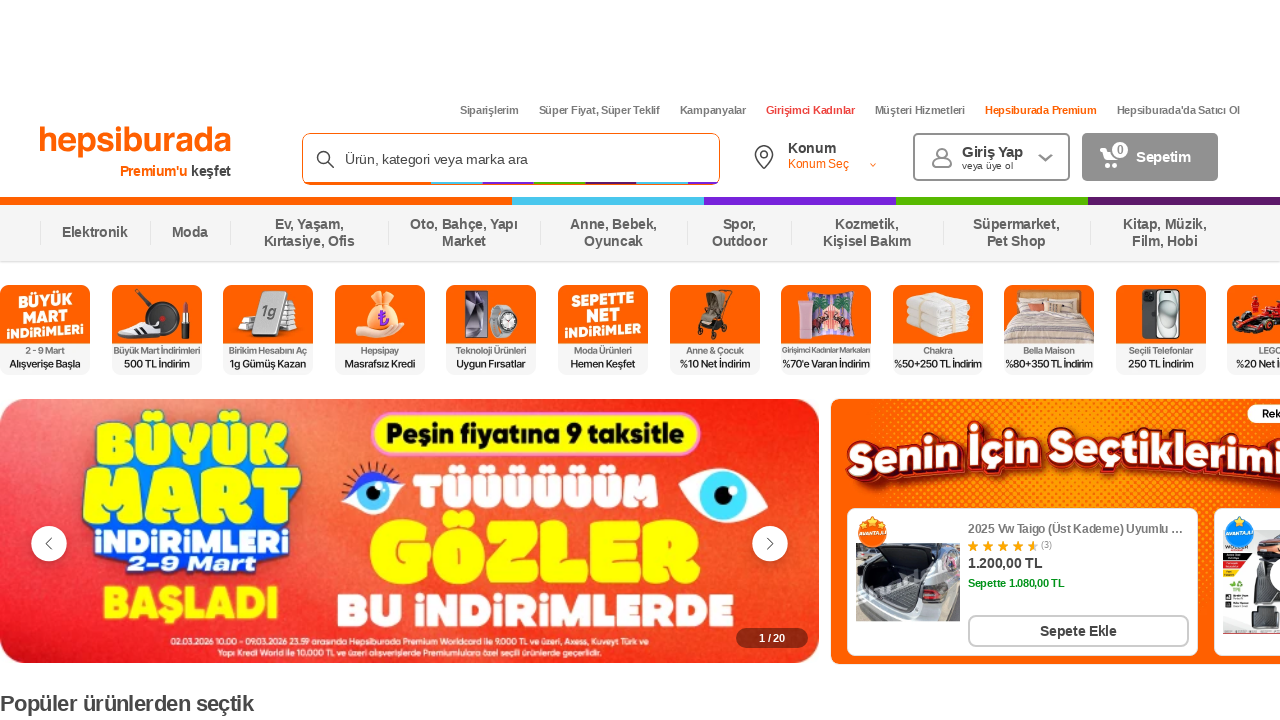

Page title retrieved: Türkiye'nin En Çok Tavsiye Edilen E-ticaret Markası Hepsiburada
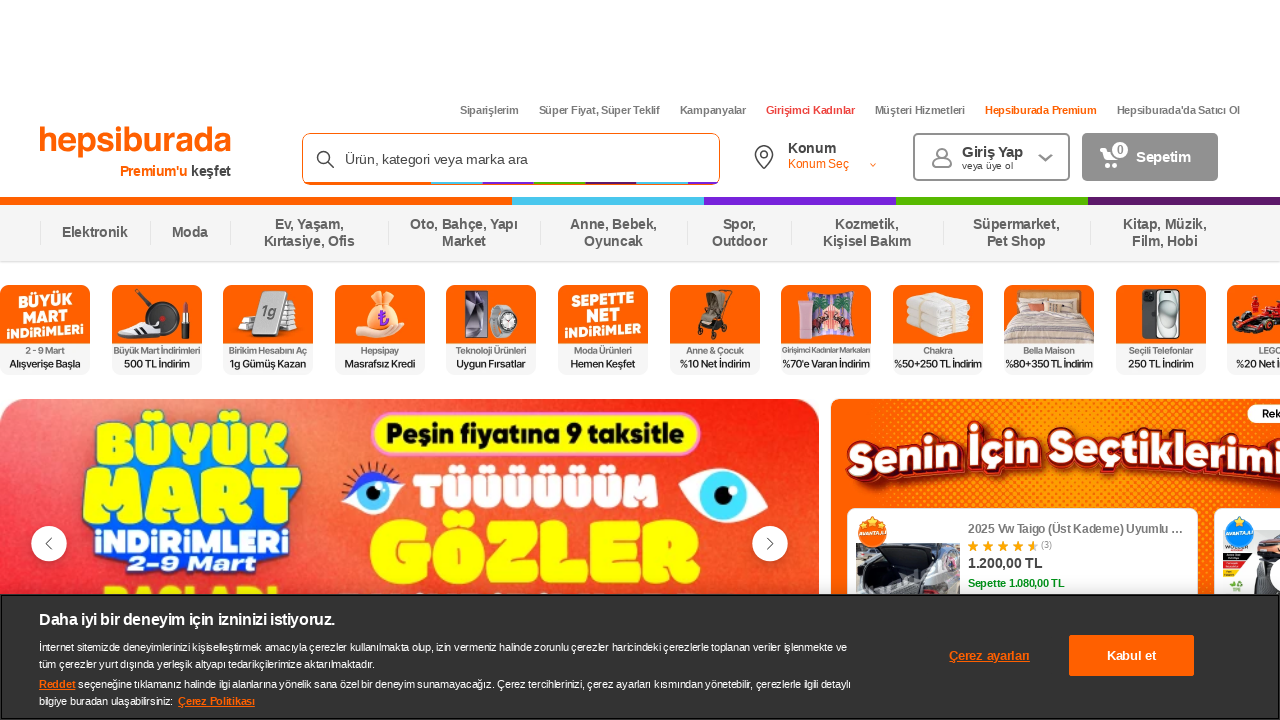

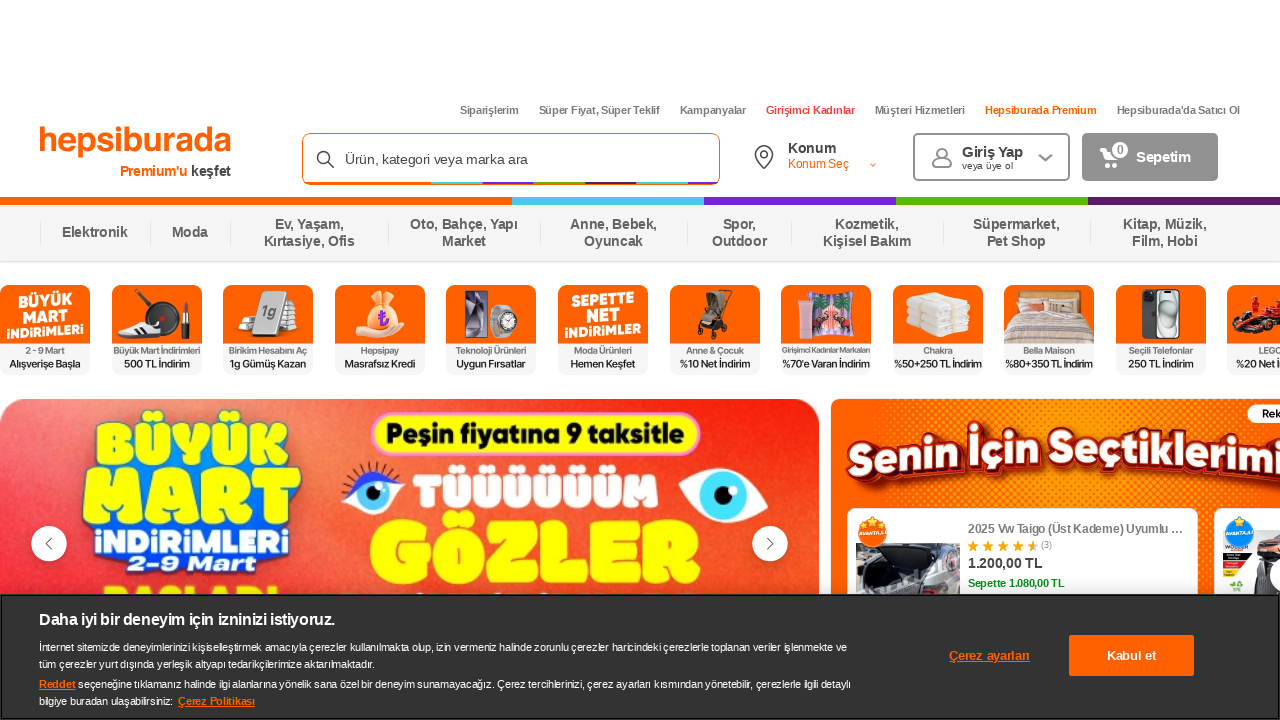